Tests that a user can delete an element by first adding one and then clicking the Delete button

Starting URL: https://the-internet.herokuapp.com/add_remove_elements/

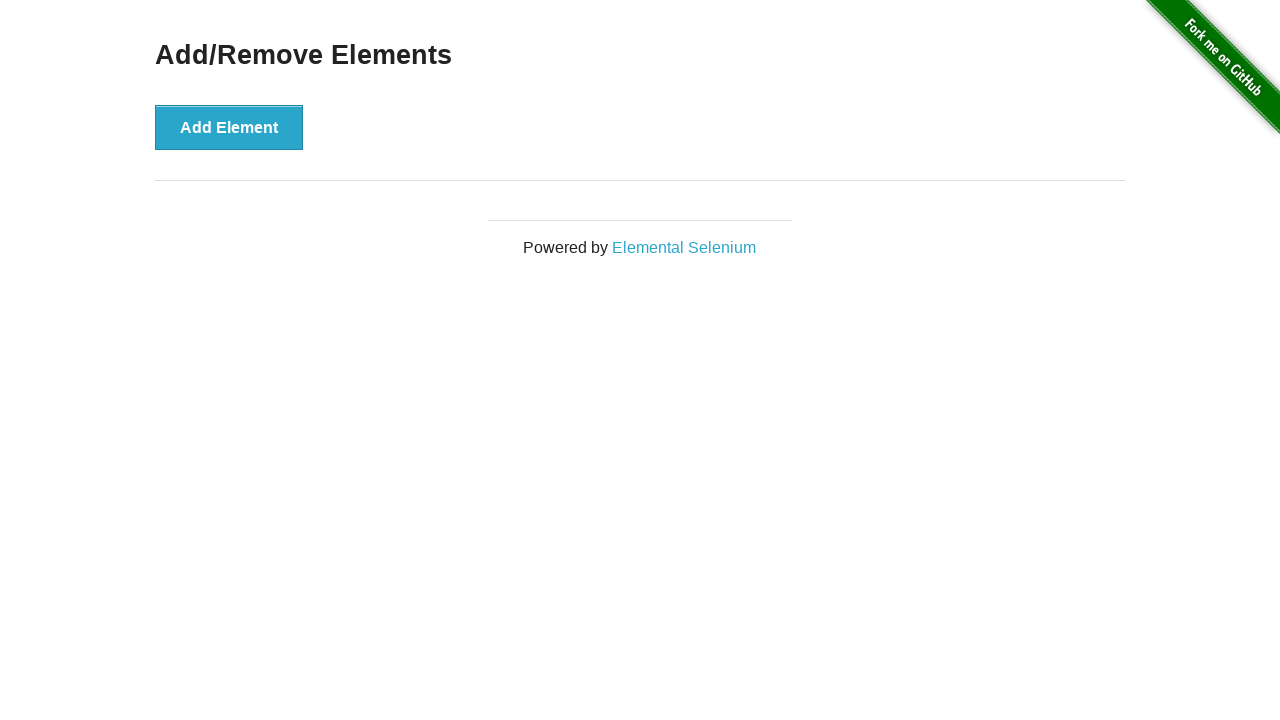

Clicked Add Element button to create a new element at (229, 127) on button[onclick='addElement()']
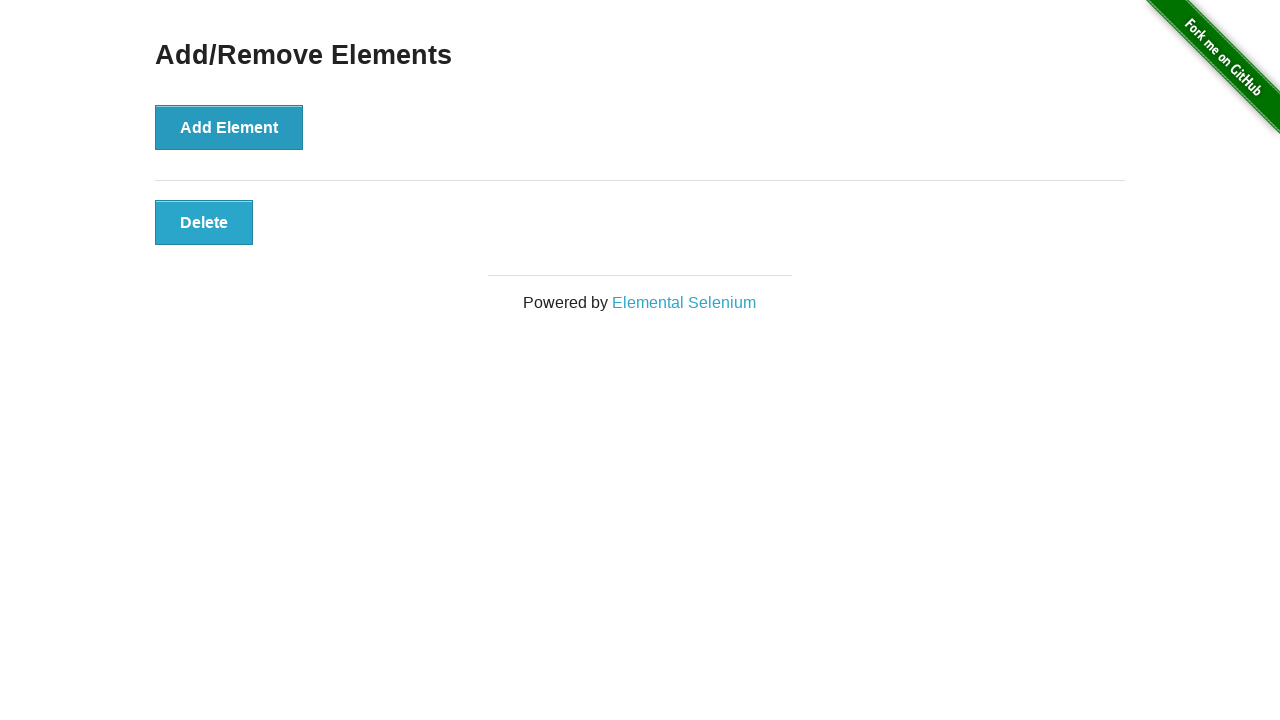

Delete button appeared after adding element
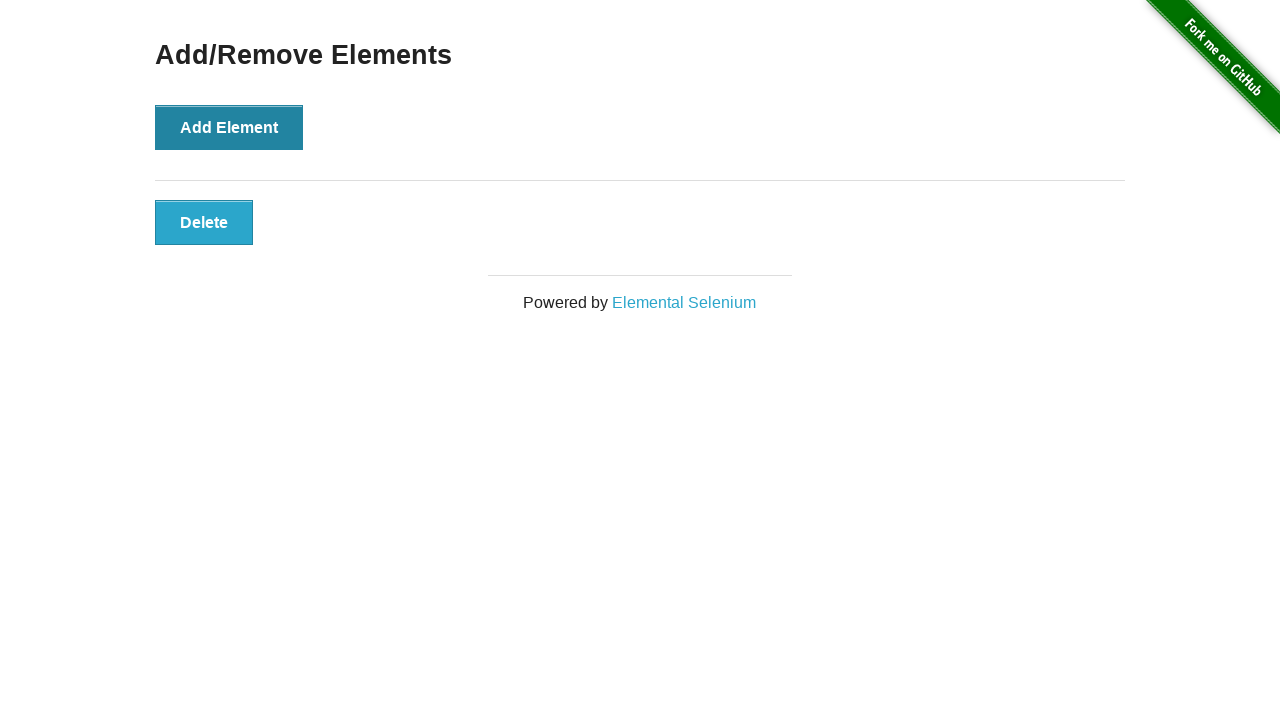

Clicked Delete button to remove the element at (204, 222) on .added-manually
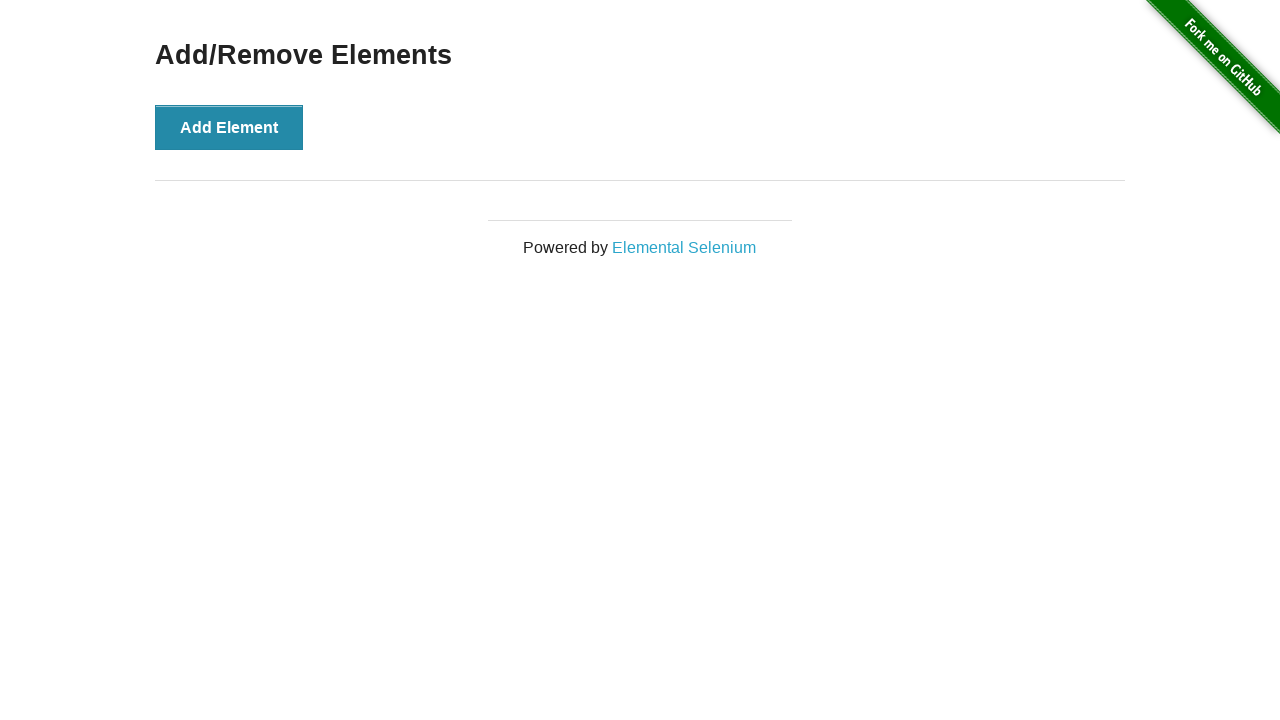

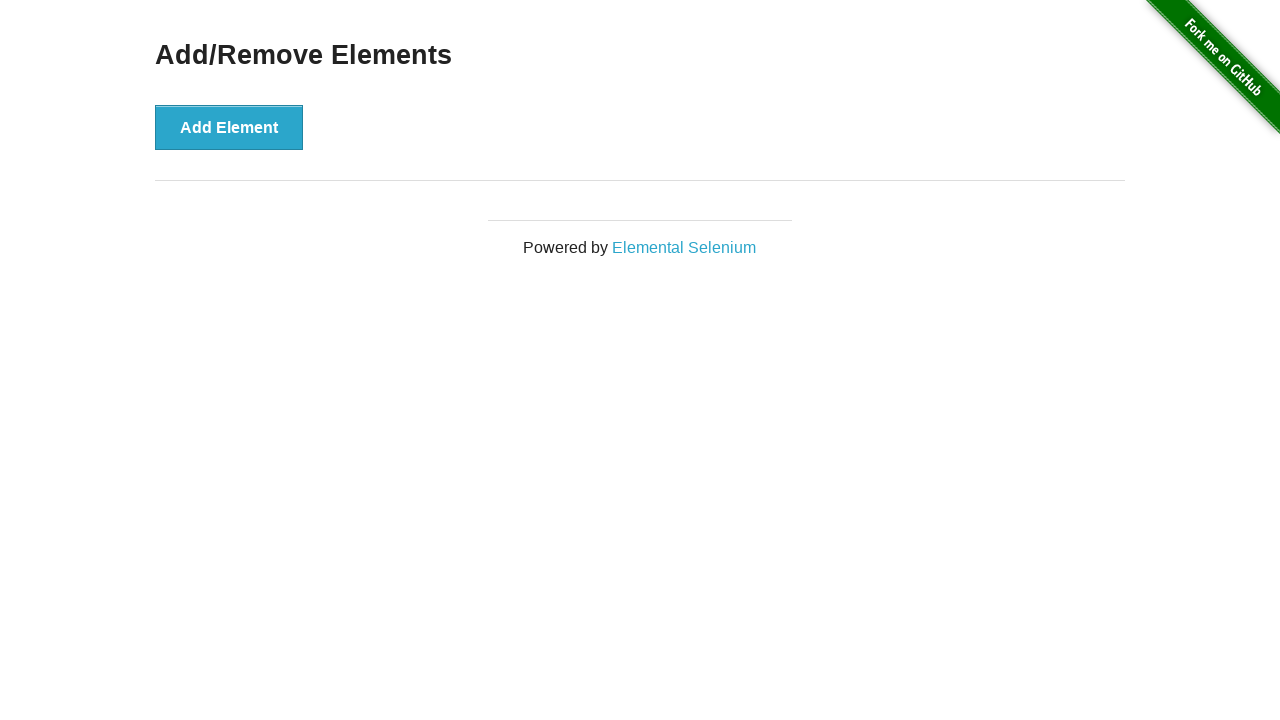